Tests filling textbox elements on a demo form page, including single-line text inputs (userName, userEmail) and multi-line text areas (currentAddress, permanentAddress) with sample data.

Starting URL: https://demoqa.com/text-box

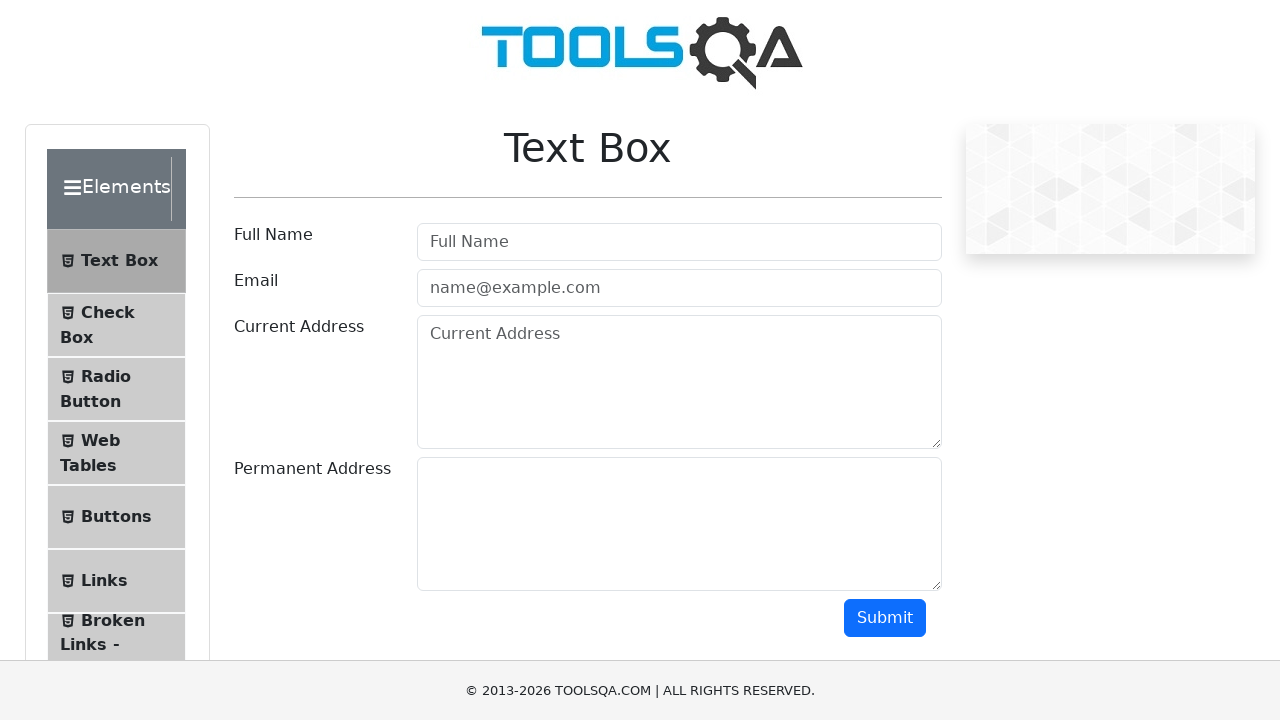

Filled userName textbox with 'John Smith' on #userName
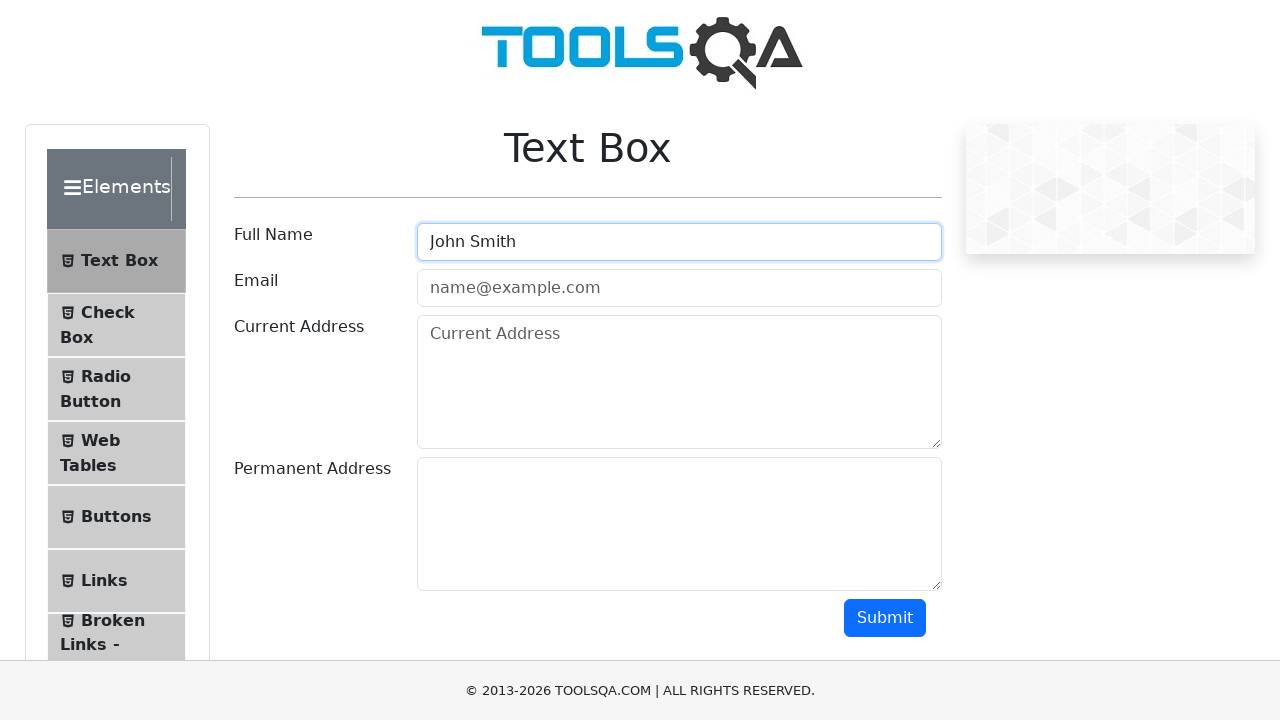

Filled userEmail textbox with 'john.smith@example.com' on #userEmail
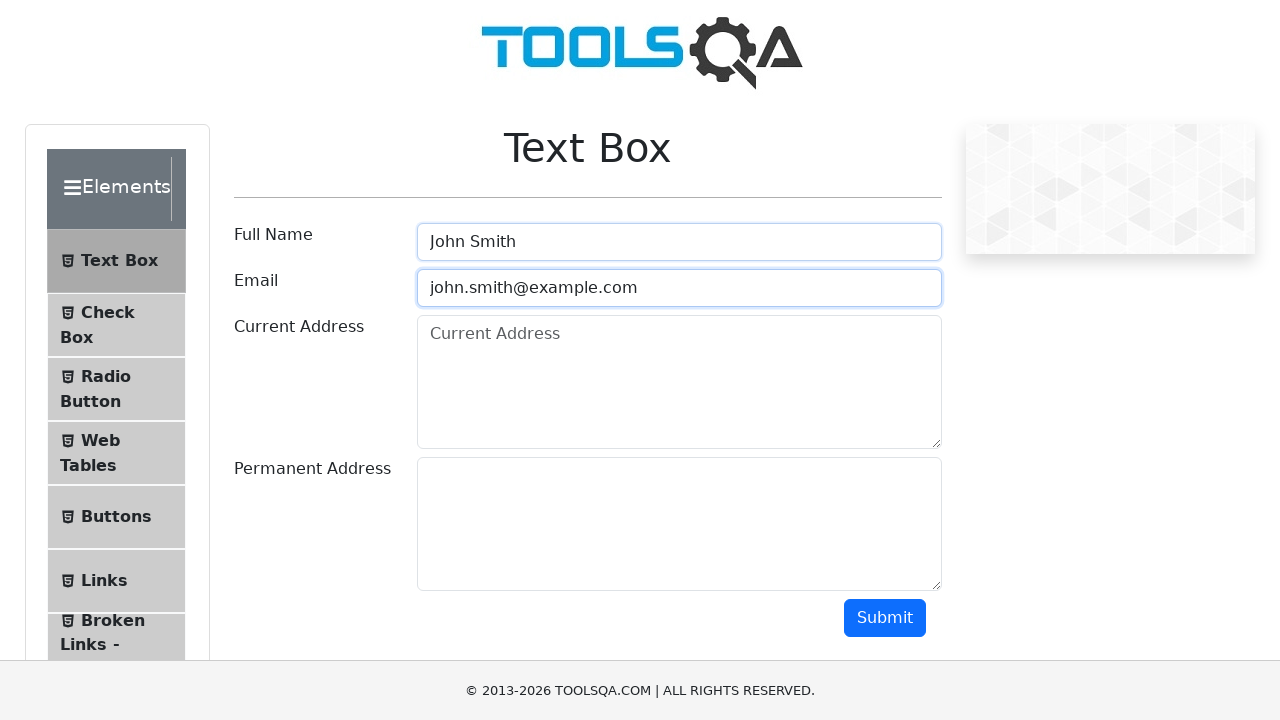

Filled currentAddress textarea with multiline address on #currentAddress
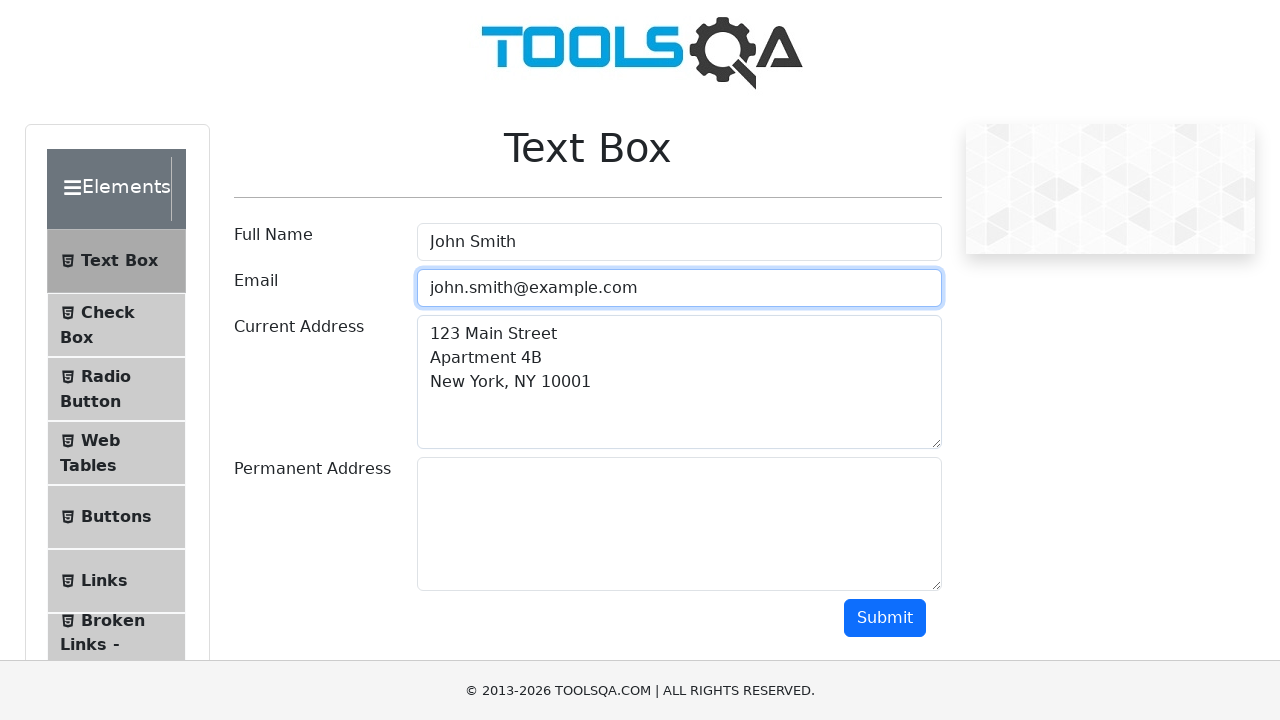

Filled permanentAddress textarea with multiline address on #permanentAddress
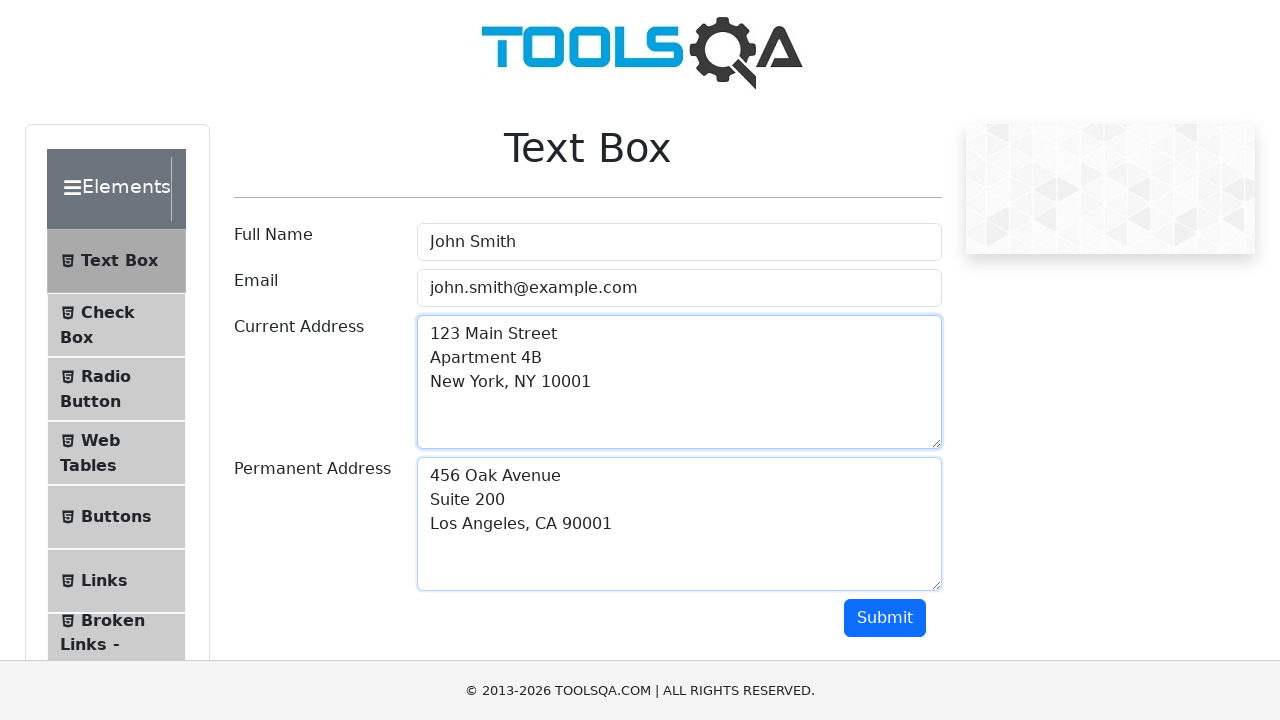

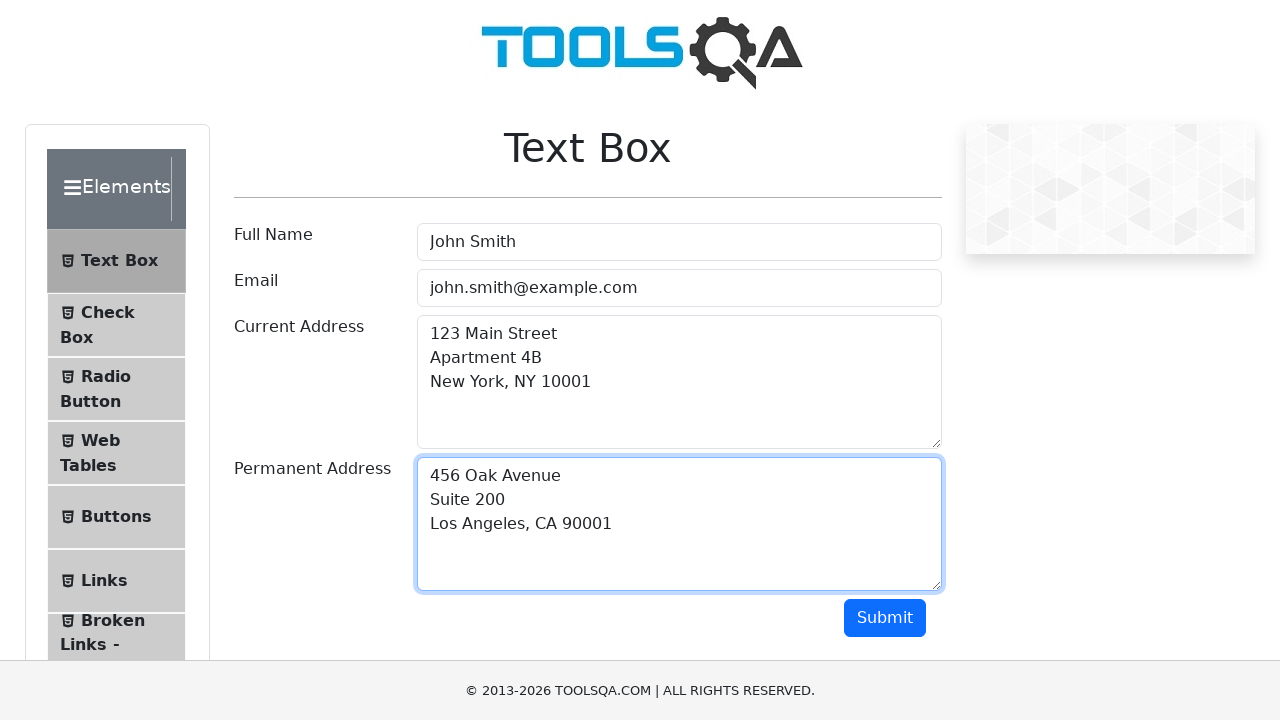